Tests filtering to display all todo items after viewing filtered views

Starting URL: https://demo.playwright.dev/todomvc

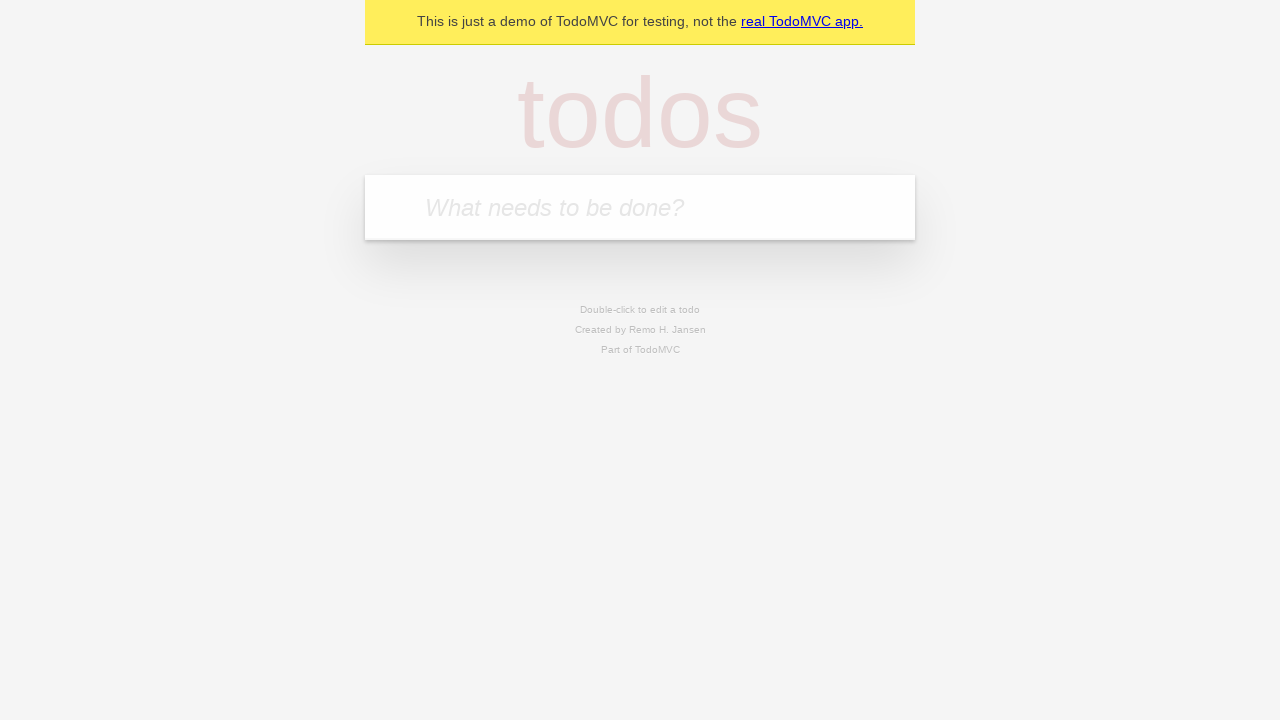

Filled todo input with 'buy some cheese' on internal:attr=[placeholder="What needs to be done?"i]
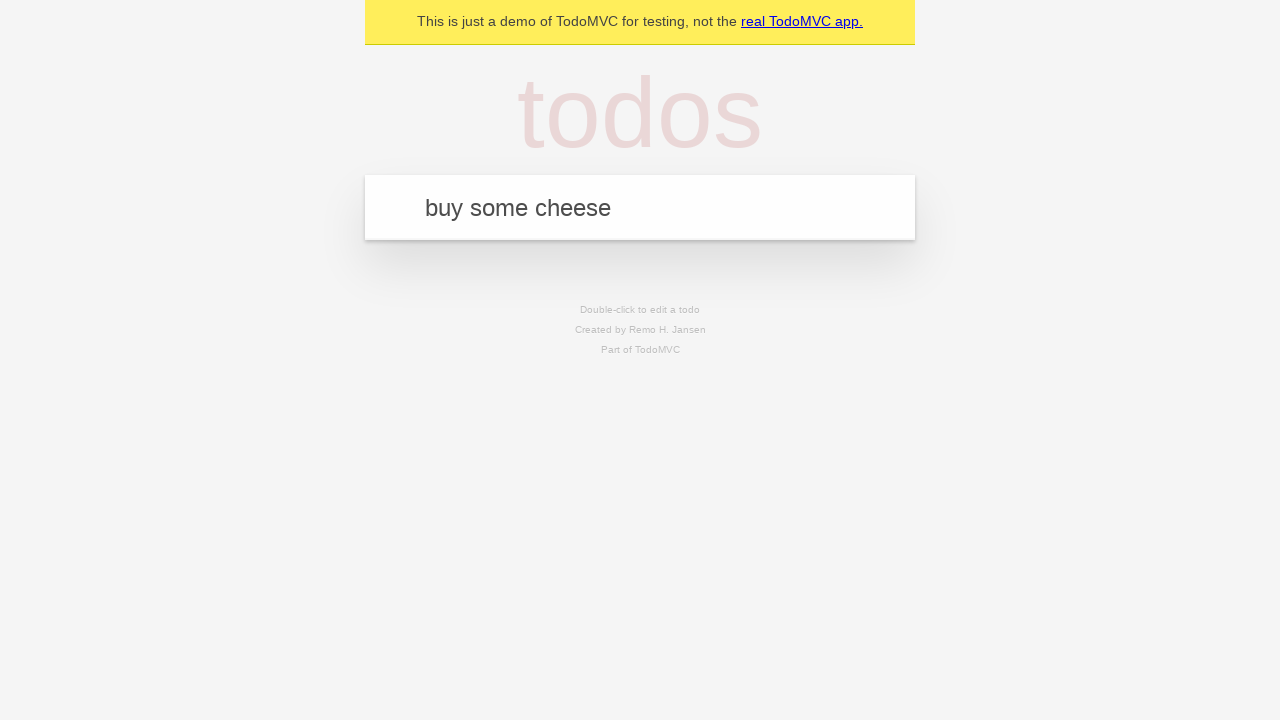

Pressed Enter to add todo item 'buy some cheese' on internal:attr=[placeholder="What needs to be done?"i]
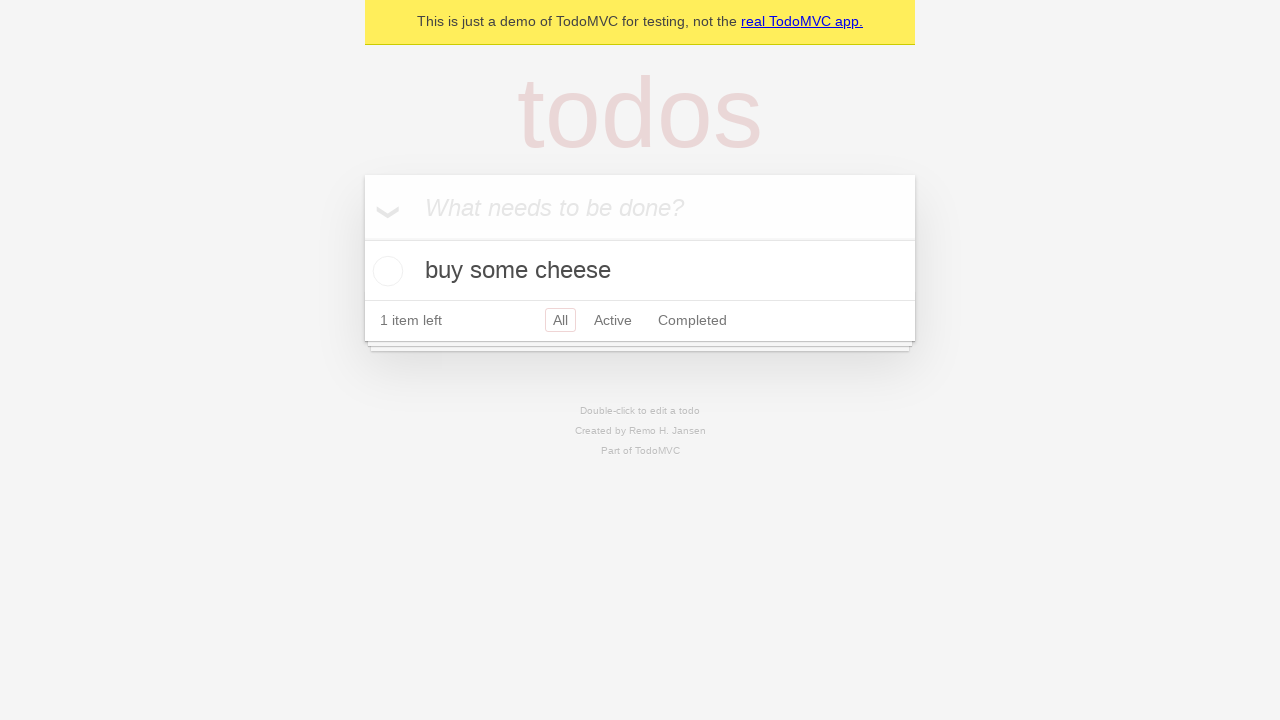

Filled todo input with 'feed the cat' on internal:attr=[placeholder="What needs to be done?"i]
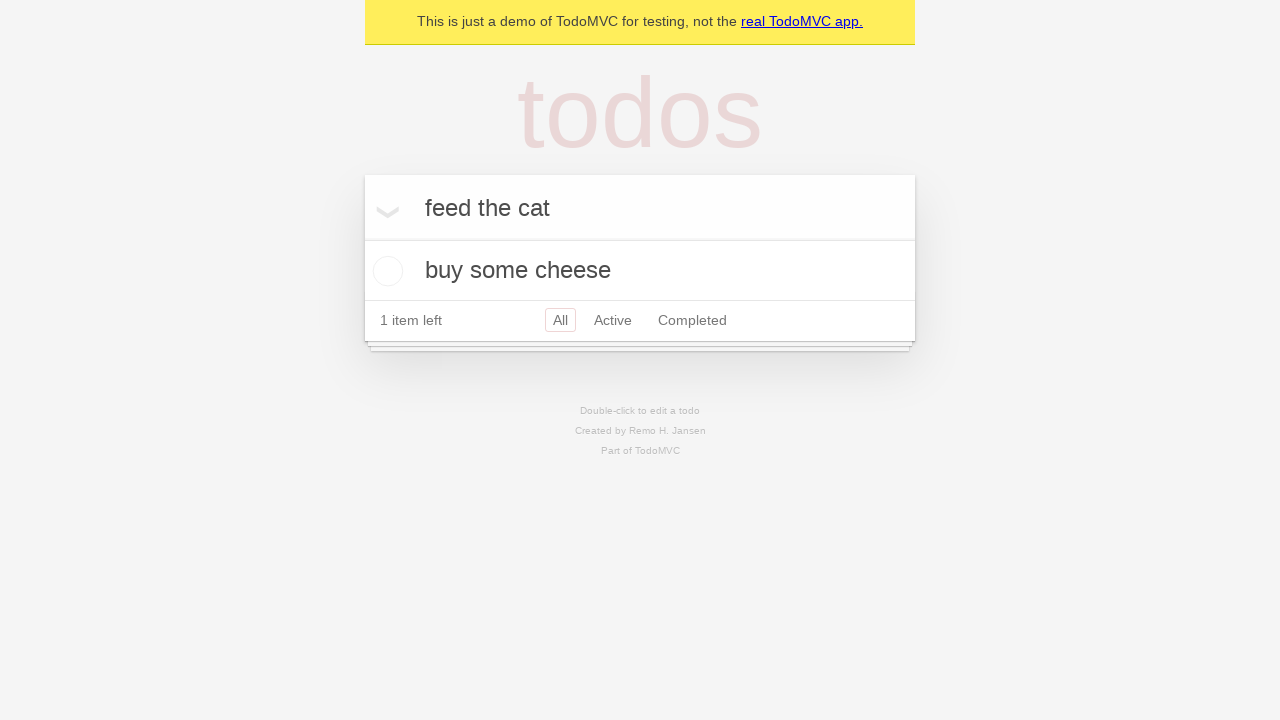

Pressed Enter to add todo item 'feed the cat' on internal:attr=[placeholder="What needs to be done?"i]
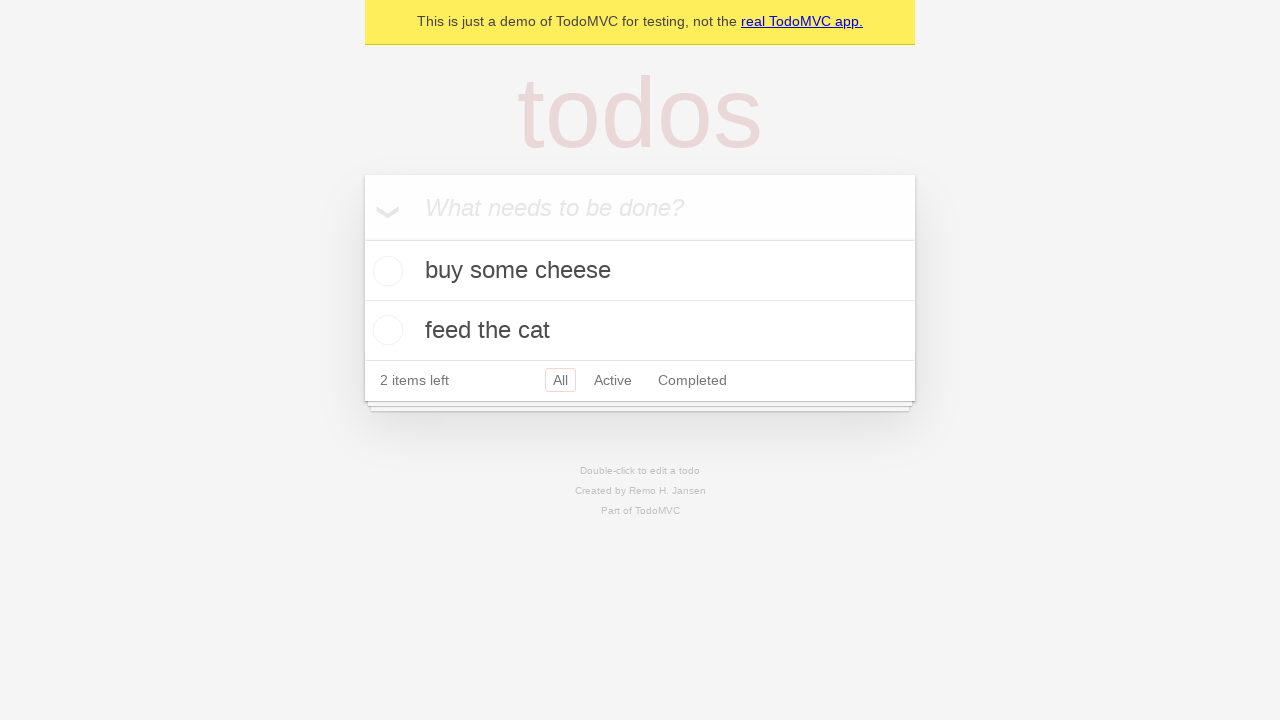

Filled todo input with 'book a doctors appointment' on internal:attr=[placeholder="What needs to be done?"i]
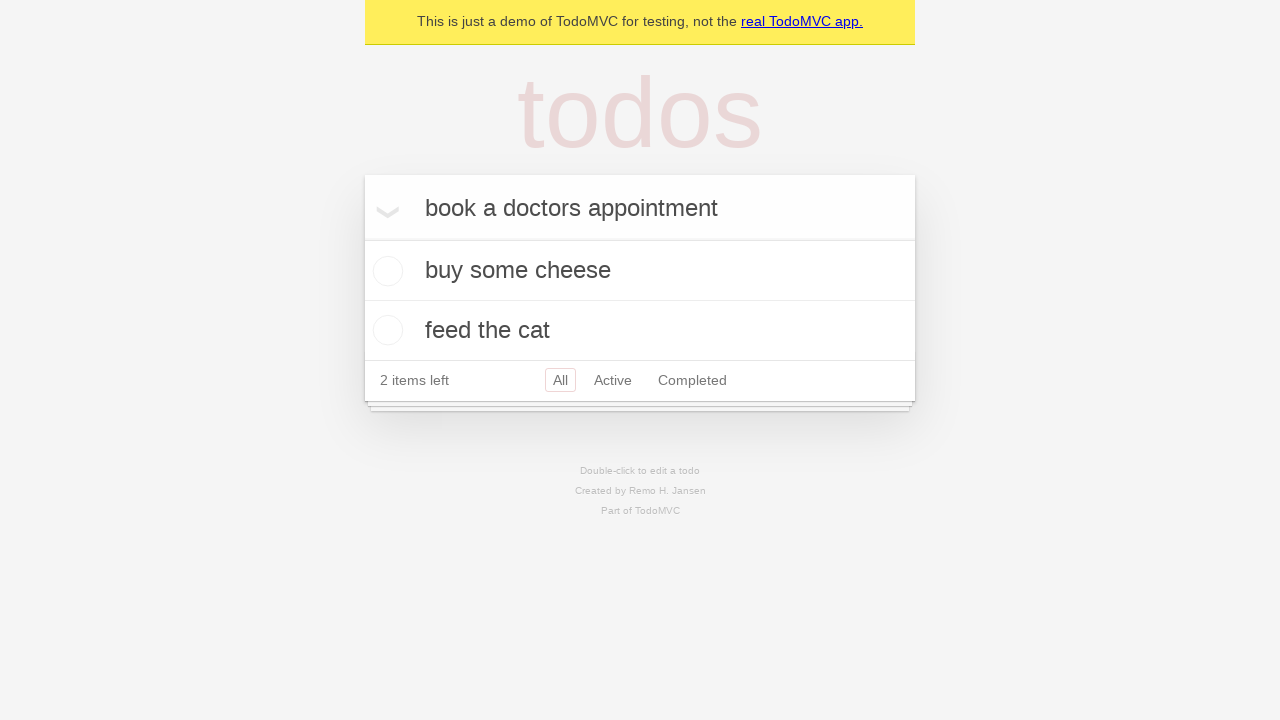

Pressed Enter to add todo item 'book a doctors appointment' on internal:attr=[placeholder="What needs to be done?"i]
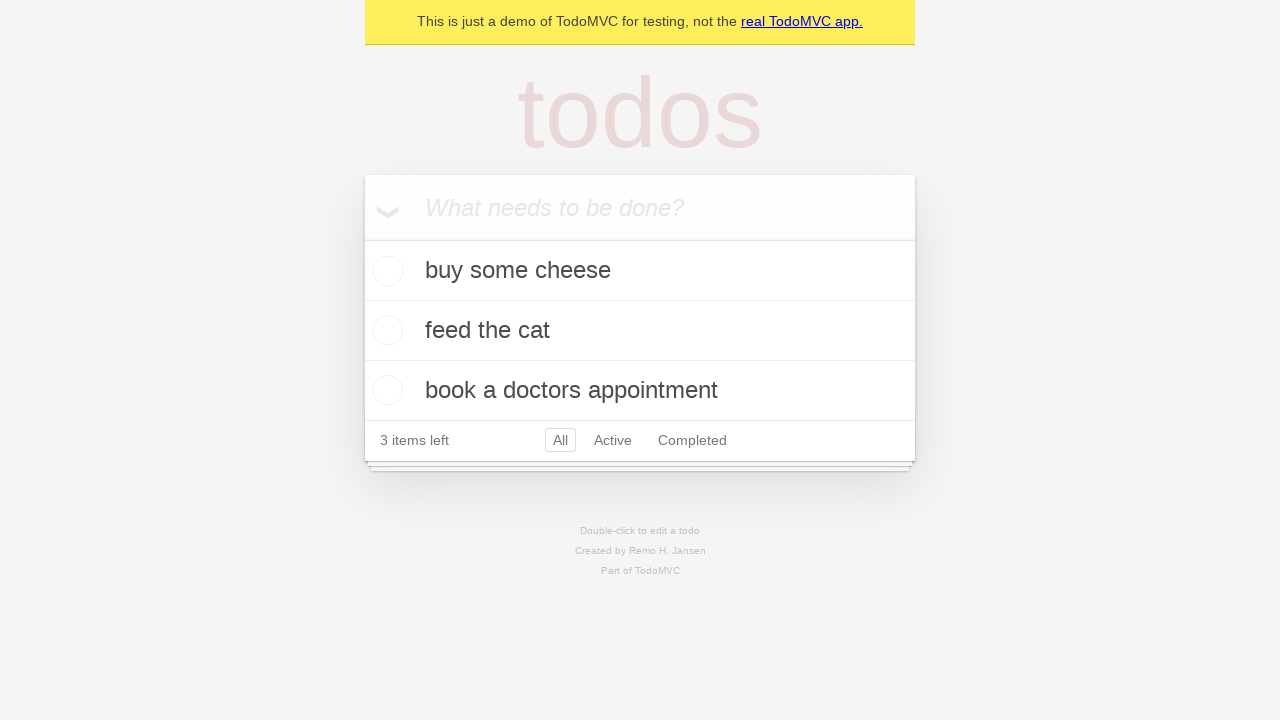

Waited for all 3 todo items to be added
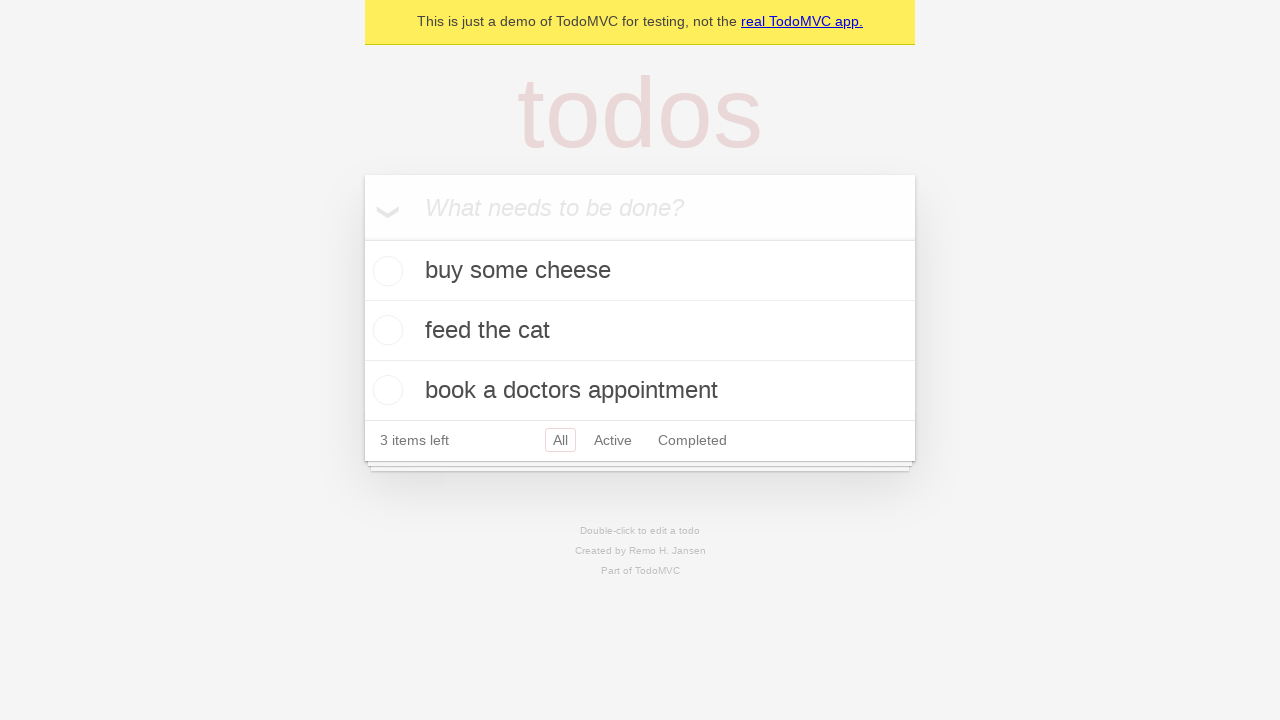

Marked second todo item as completed at (385, 330) on [data-testid='todo-item'] >> nth=1 >> internal:role=checkbox
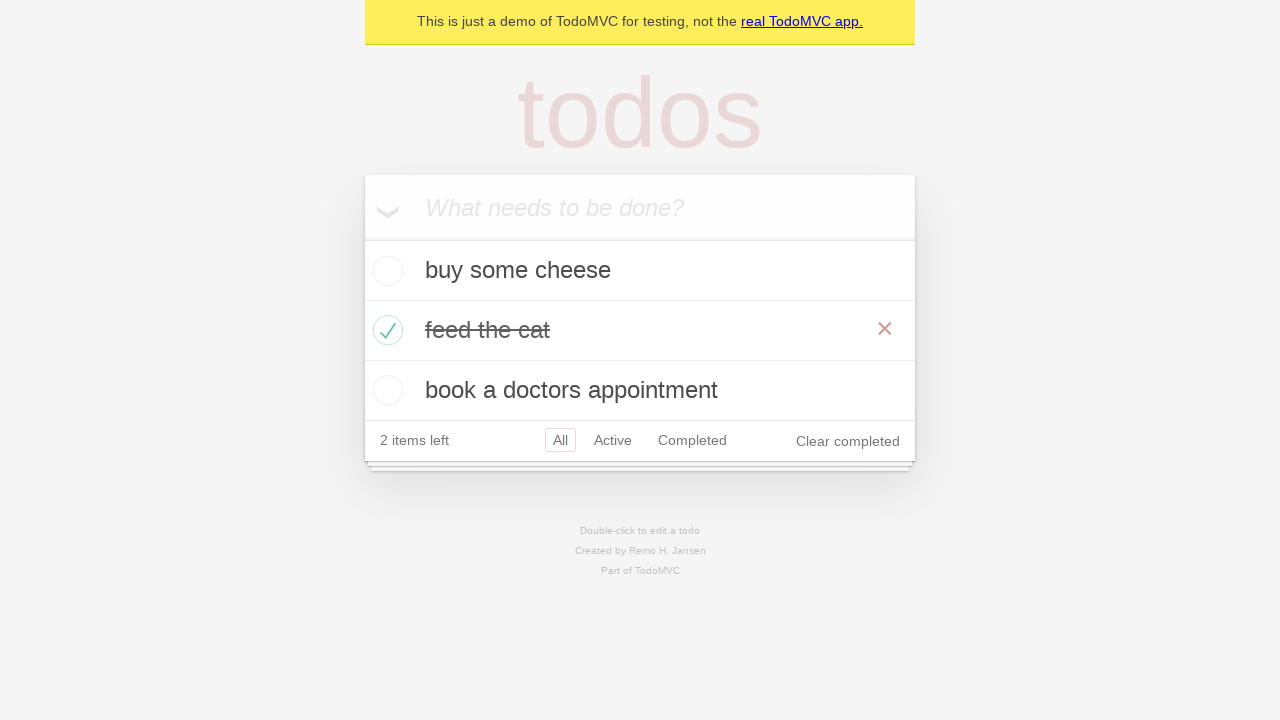

Clicked Active filter to show only active todos at (613, 440) on internal:role=link[name="Active"i]
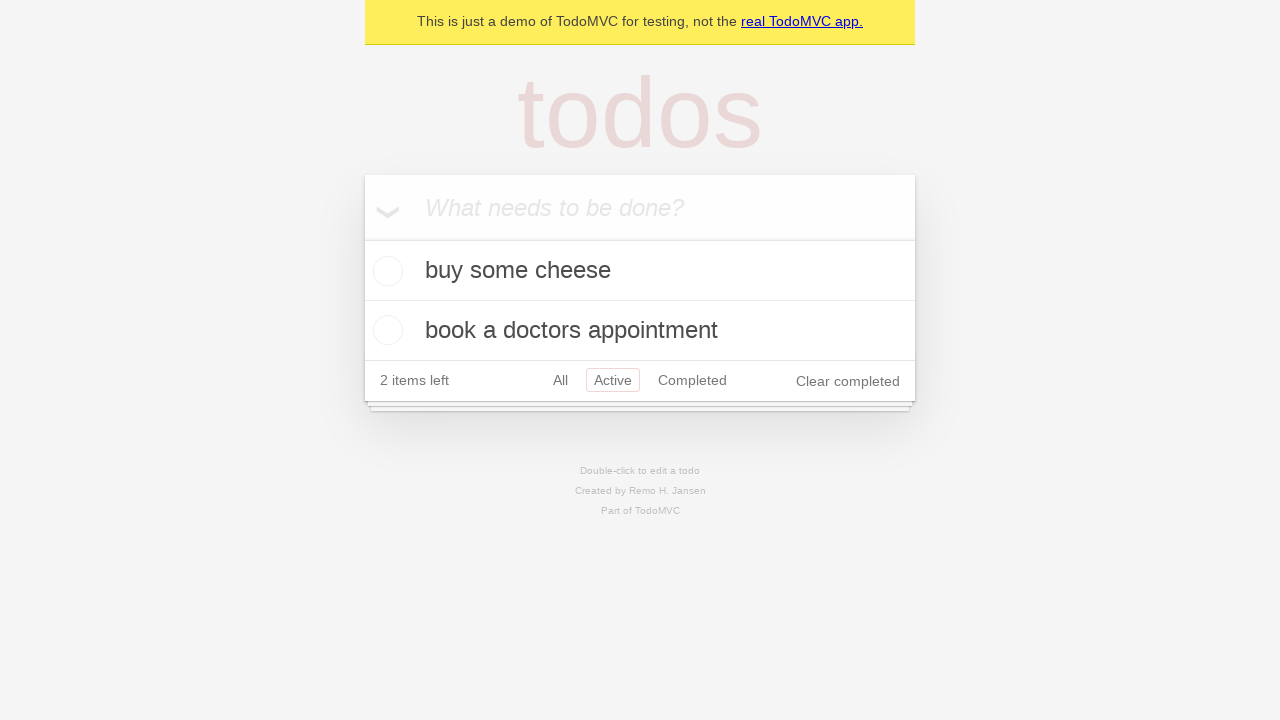

Clicked Completed filter to show only completed todos at (692, 380) on internal:role=link[name="Completed"i]
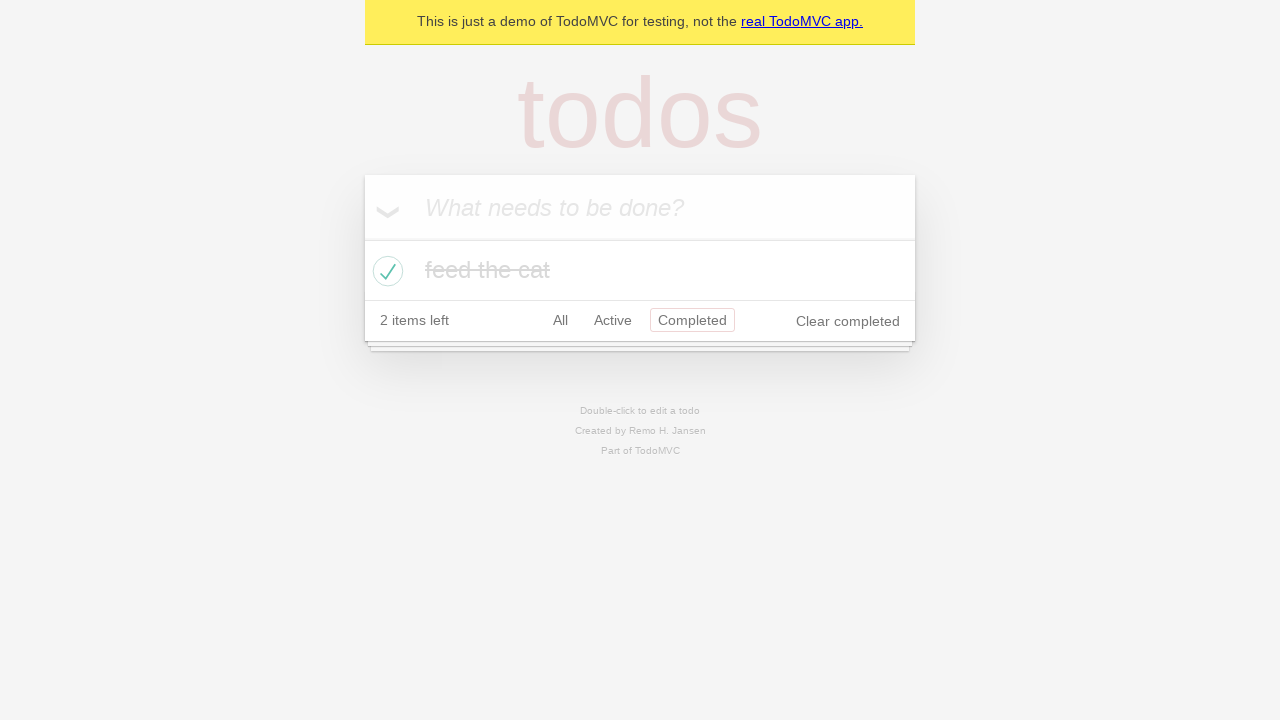

Clicked All filter to display all todo items at (560, 320) on internal:role=link[name="All"i]
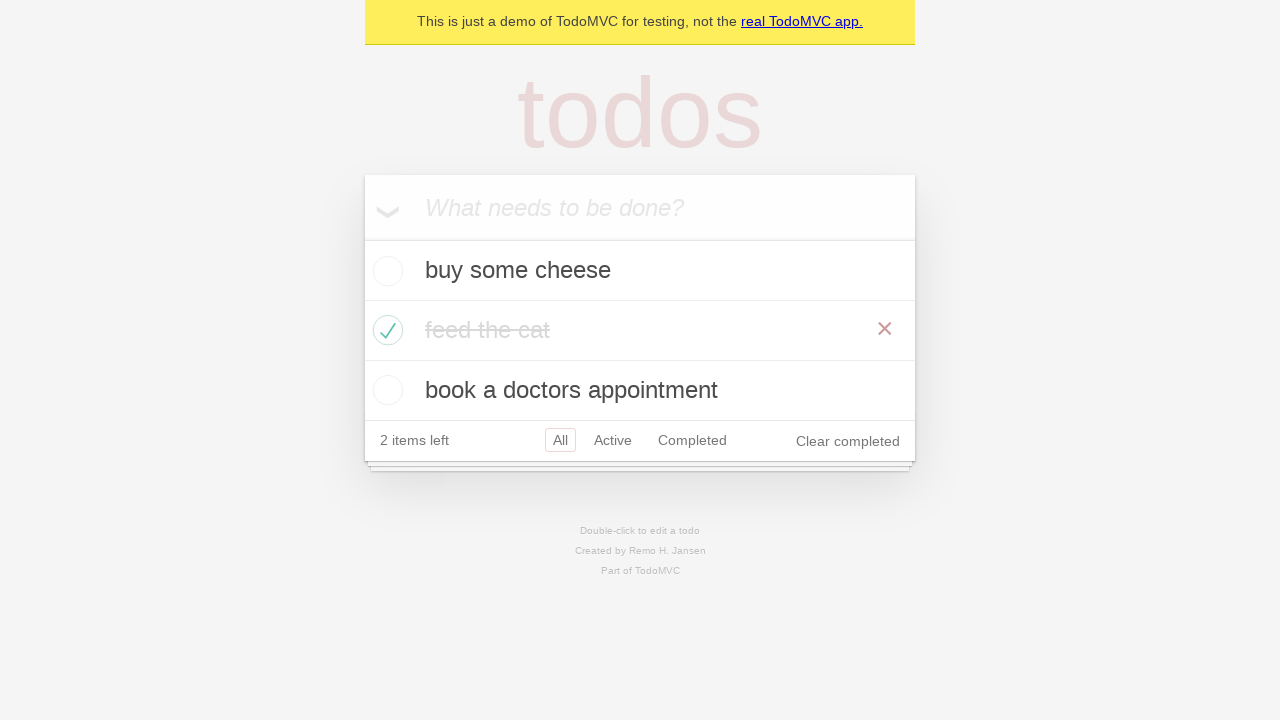

Verified all 3 todo items are now displayed
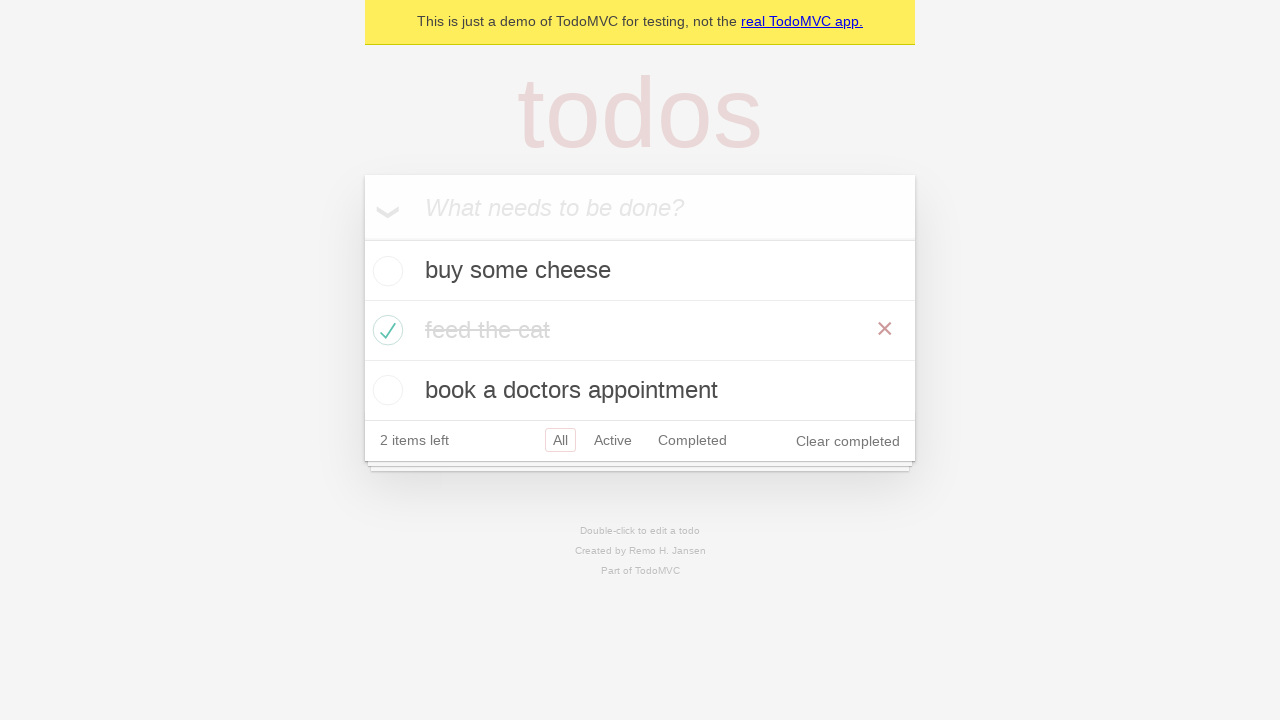

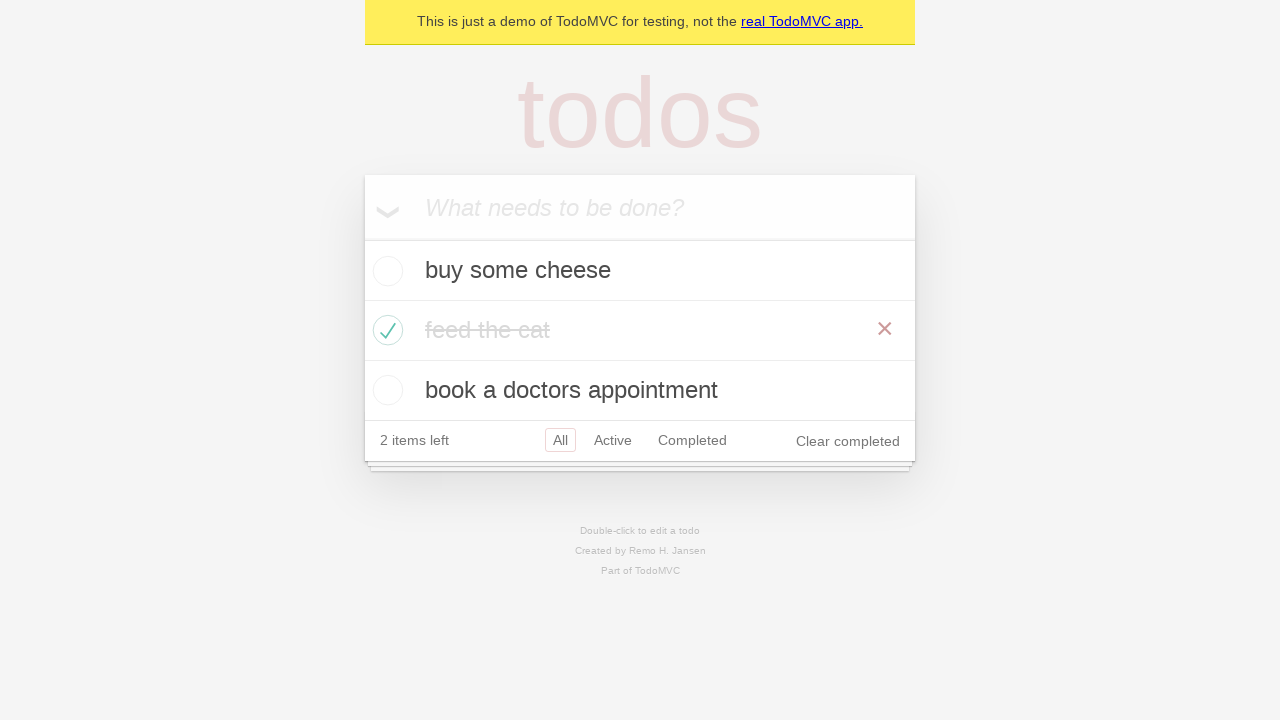